Navigates to a demo select menu page and verifies that the old-style select dropdown is present and contains options

Starting URL: https://demoqa.com/select-menu

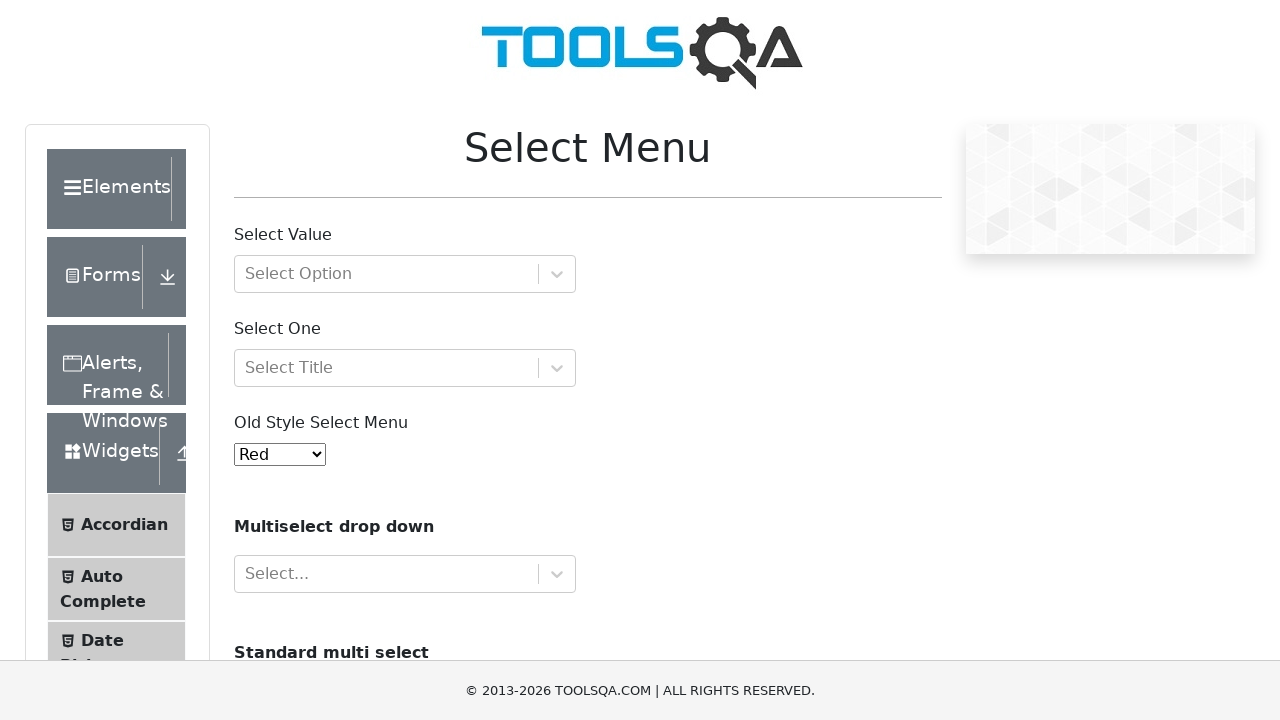

Waited for old-style select dropdown #oldSelectMenu to be present in DOM
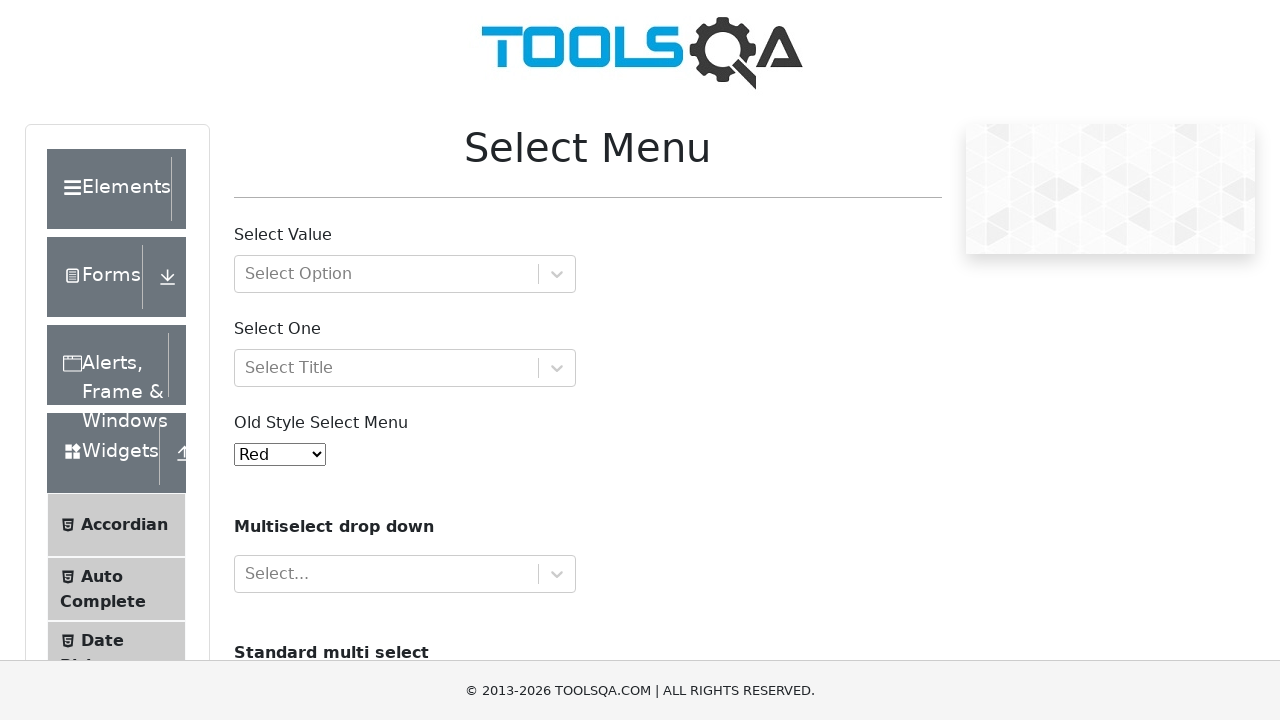

Located the old-style select dropdown element
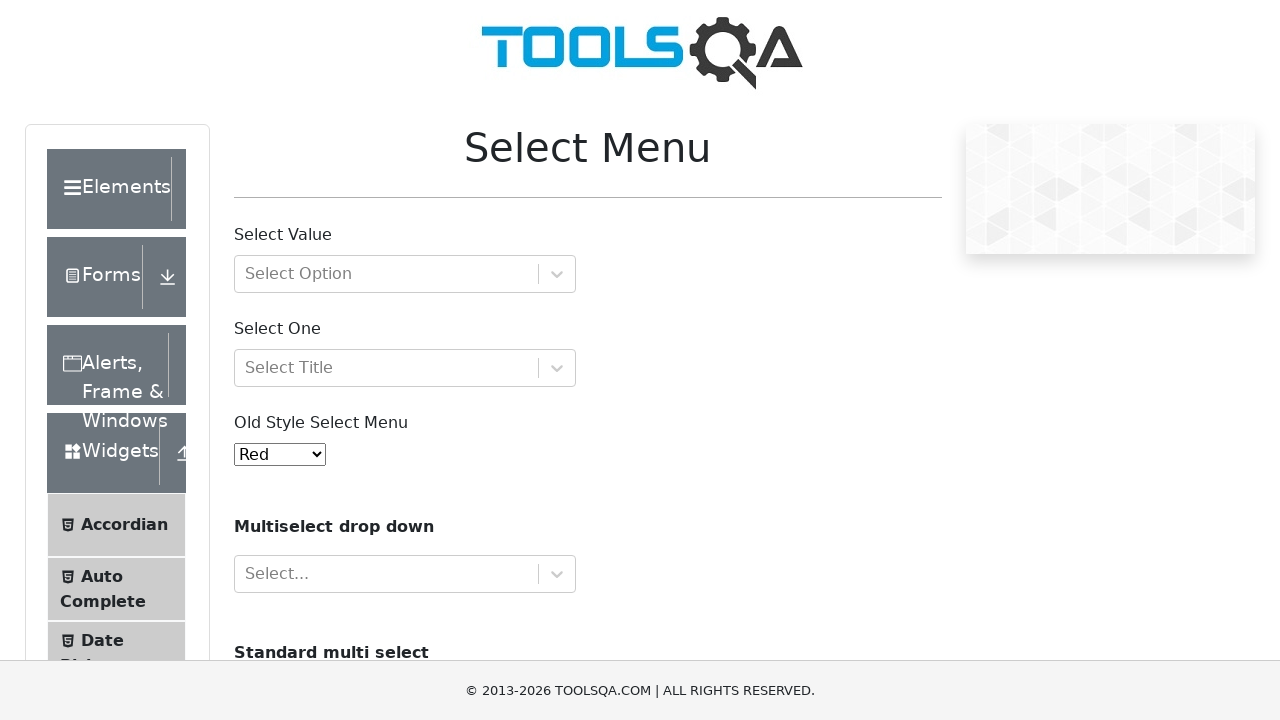

Verified old-style select dropdown is visible
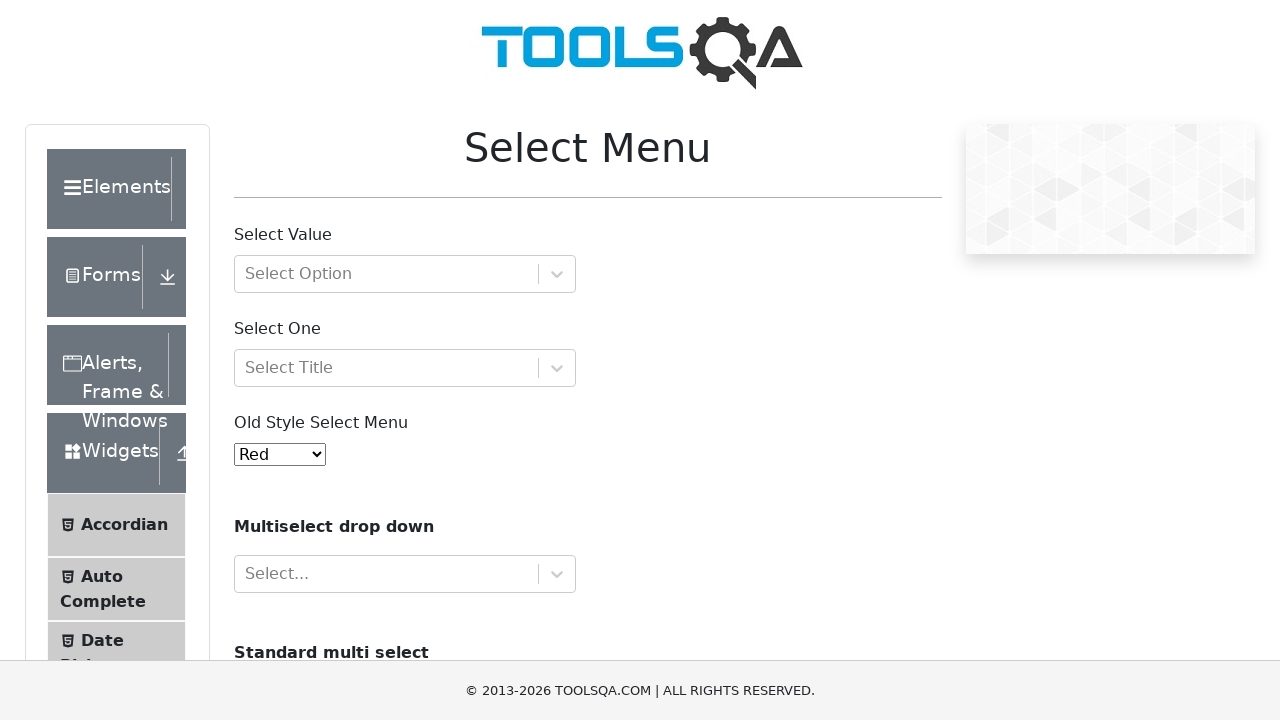

Selected option with value '1' from old-style select dropdown to verify functionality on #oldSelectMenu
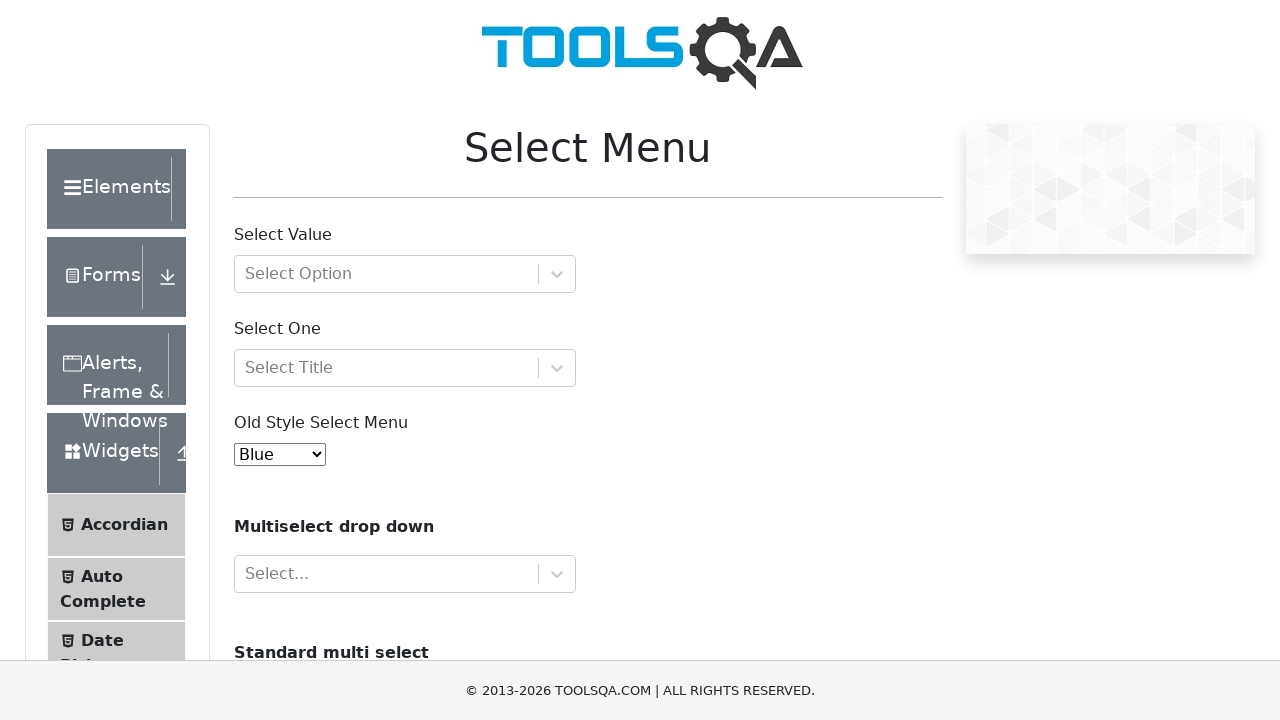

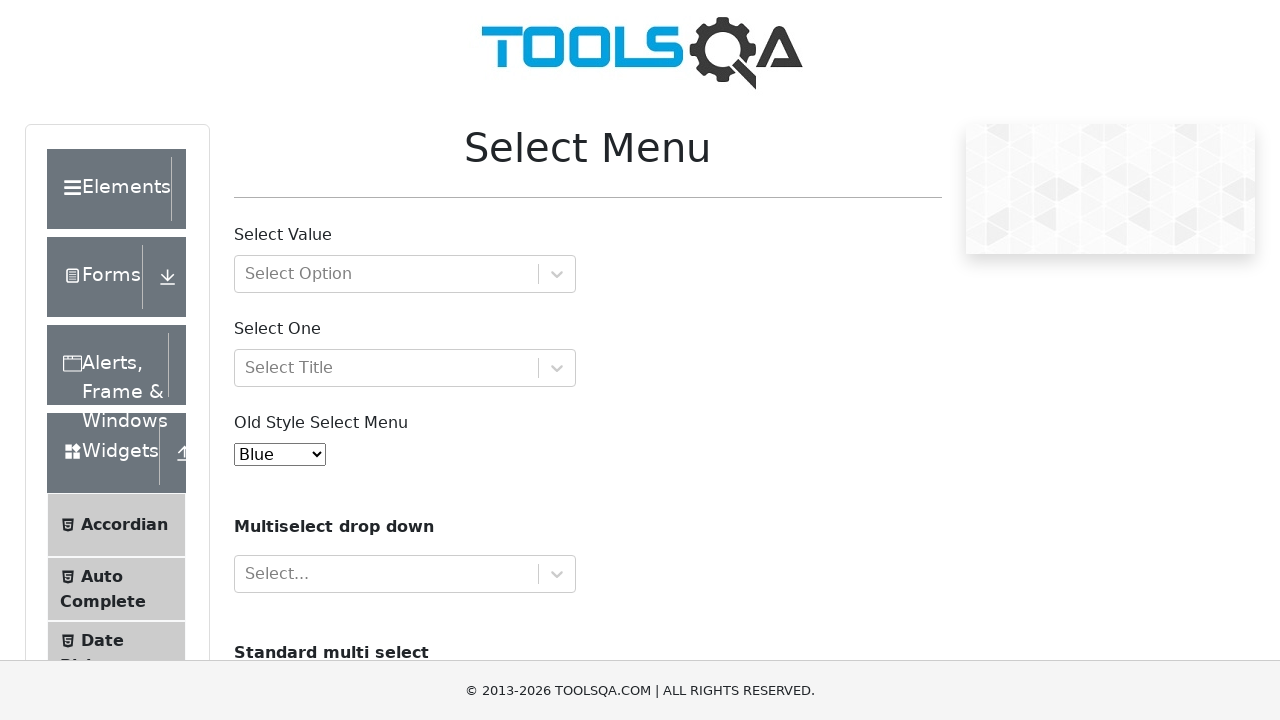